Scrolls to the bottom of W3Schools homepage using keyboard End key

Starting URL: http://www.w3schools.com/

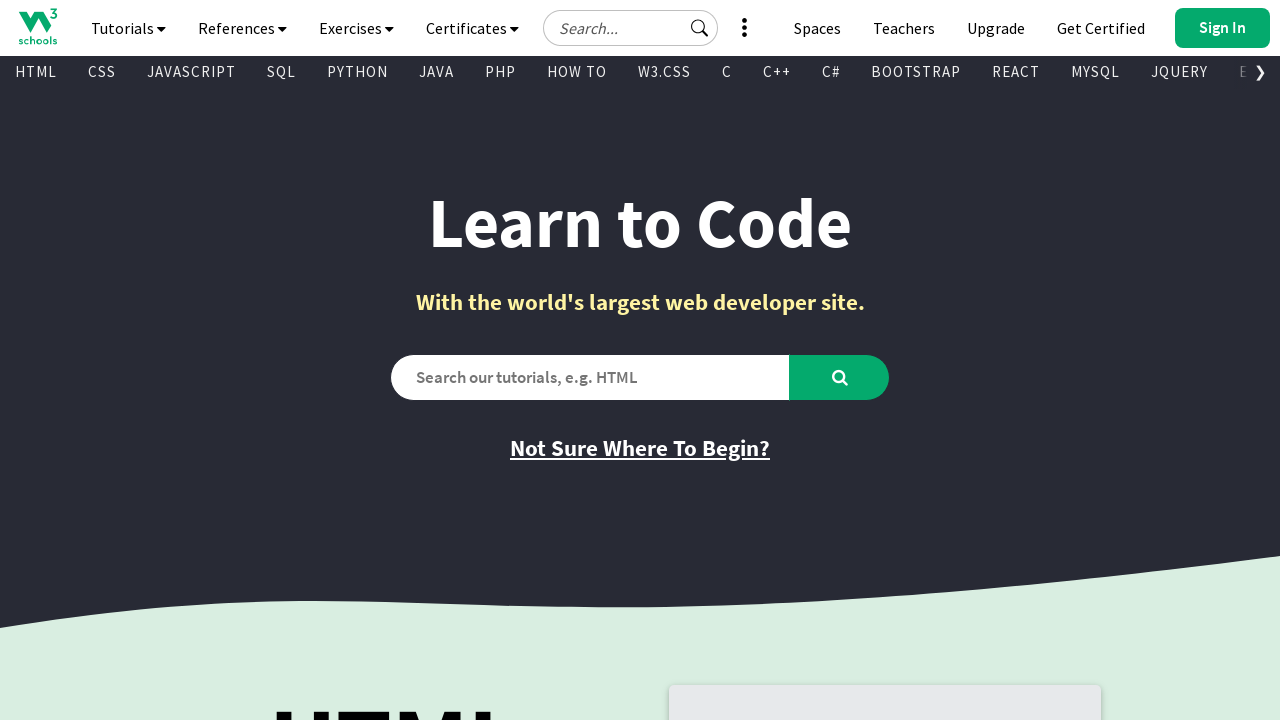

Navigated to W3Schools homepage
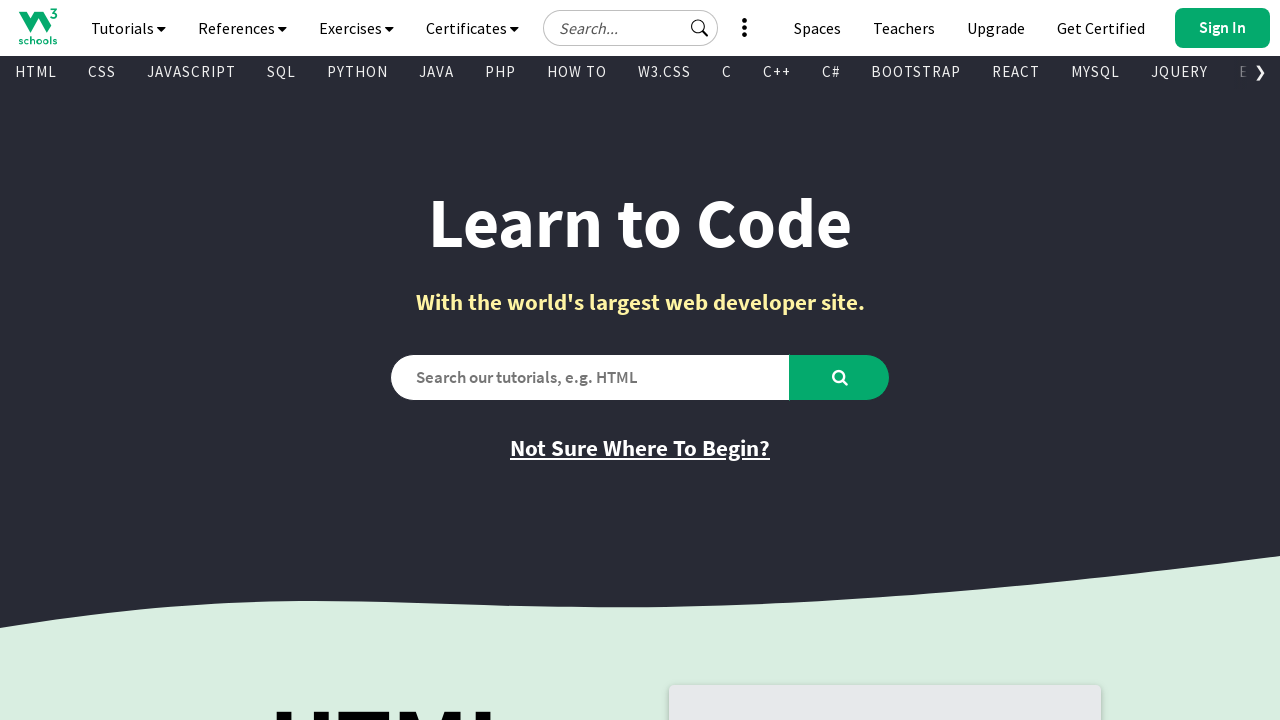

Pressed End key to scroll to bottom of W3Schools homepage on body
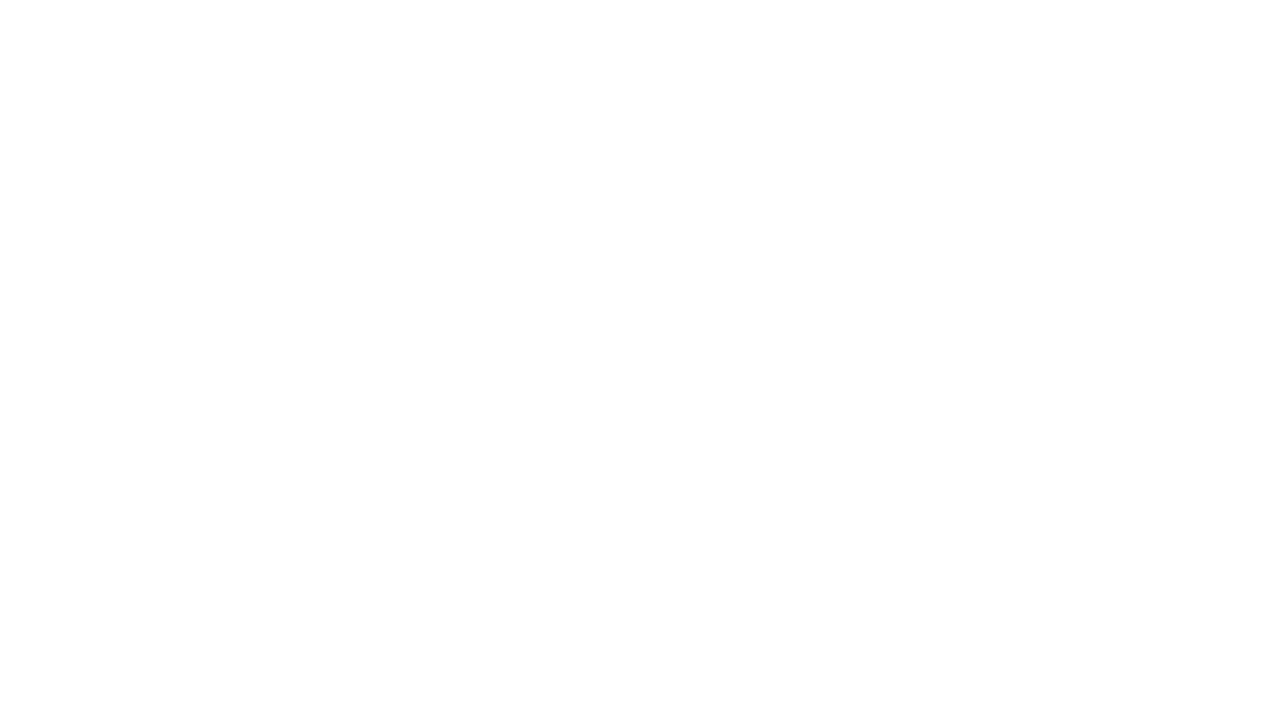

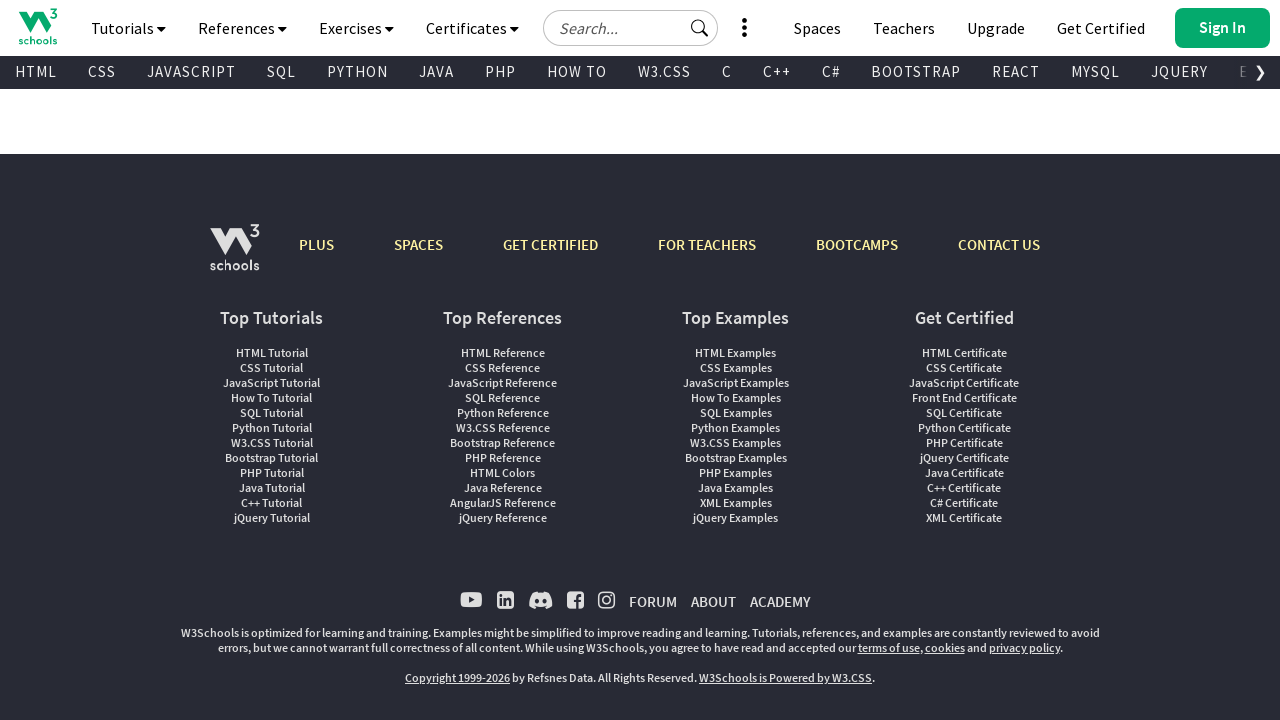